Tests timeout handling by clicking an AJAX button and then clicking the success element after it appears.

Starting URL: http://uitestingplayground.com/ajax

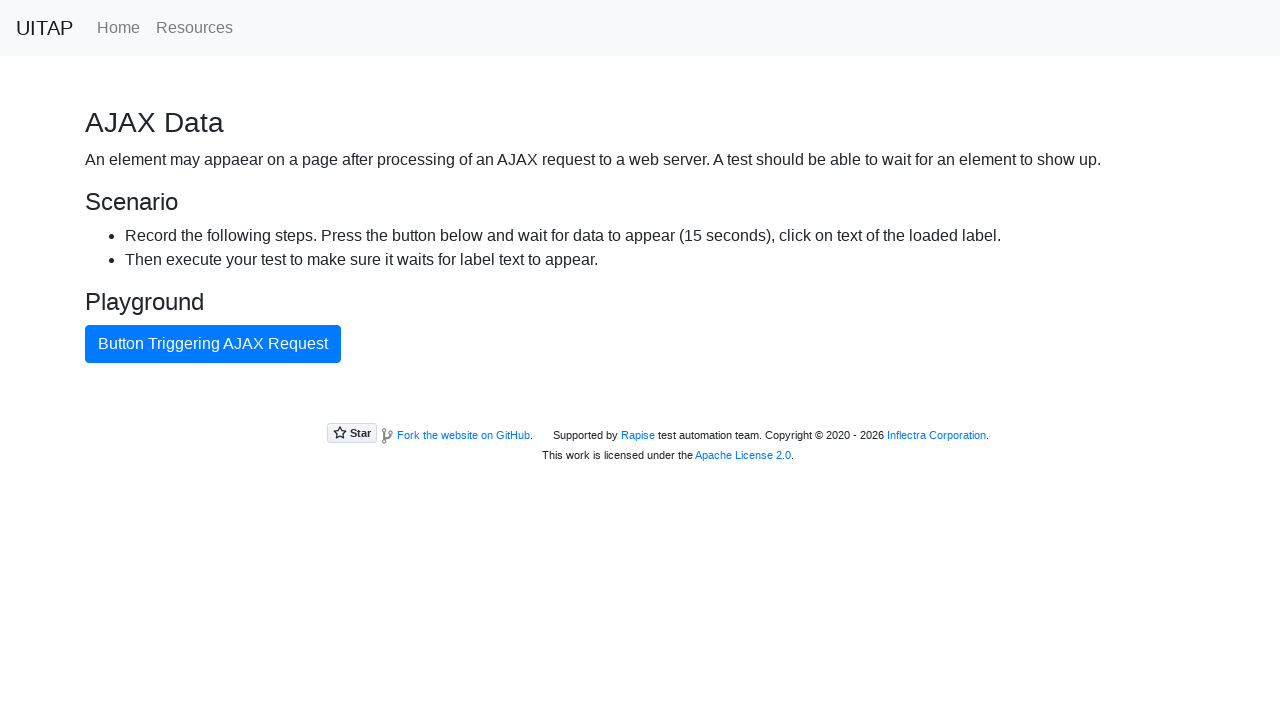

Clicked button that triggers AJAX request at (213, 344) on internal:text="Button Triggering AJAX Request"i
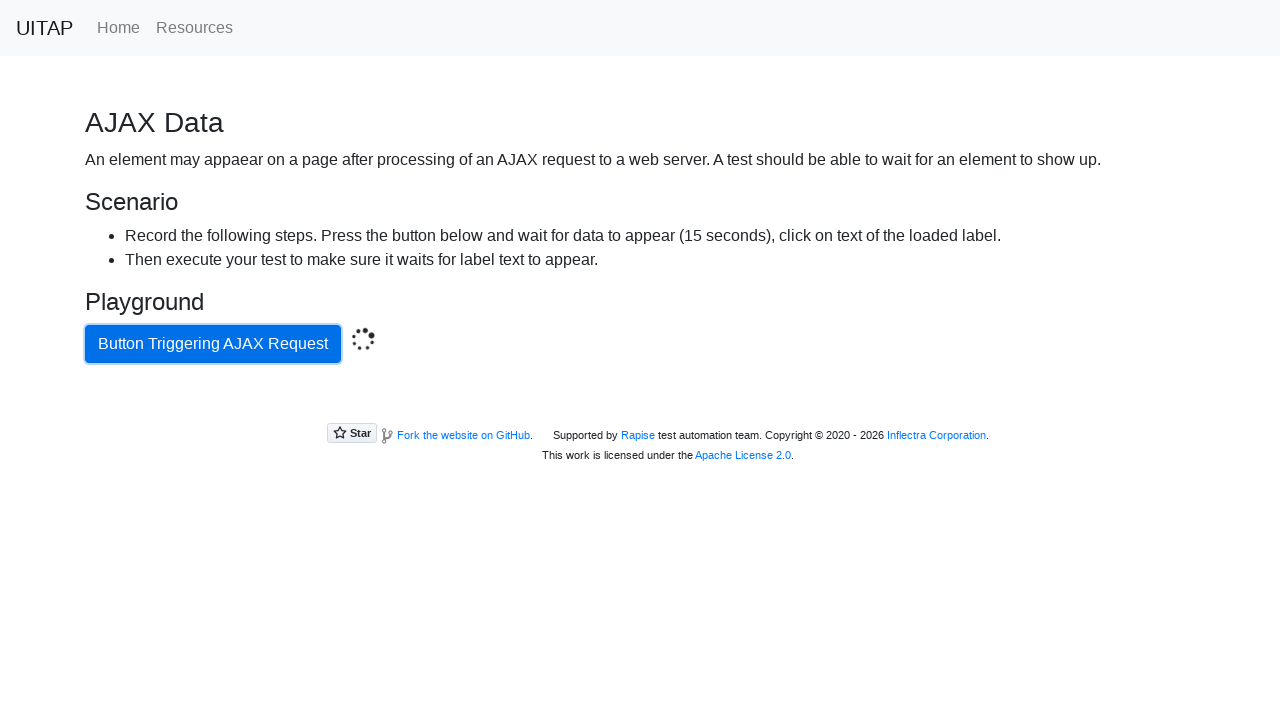

Clicked success element after AJAX completed at (640, 405) on .bg-success
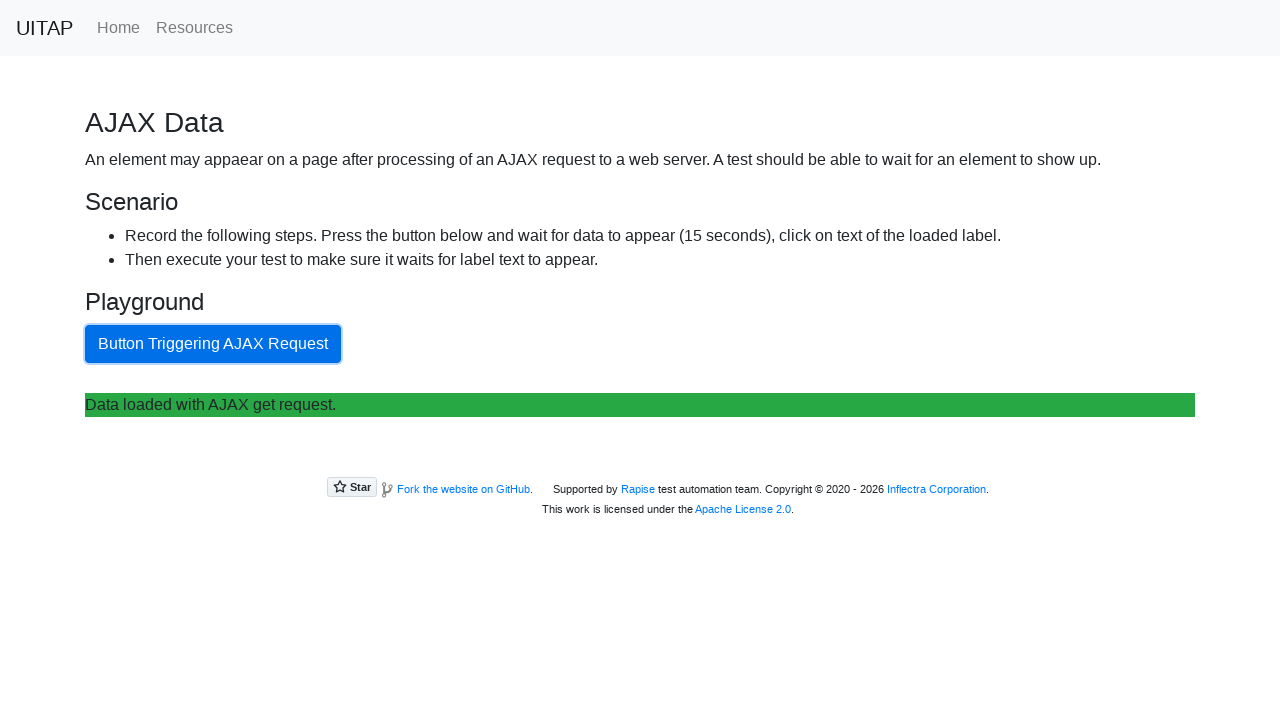

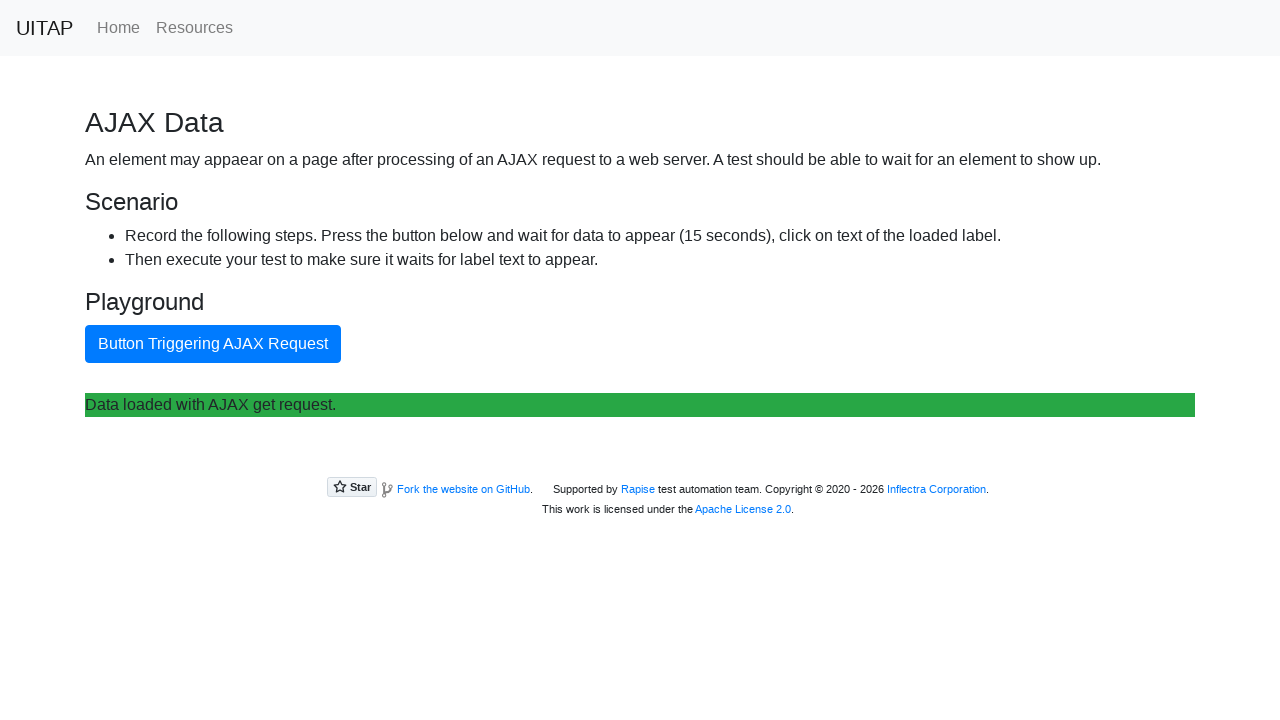